Verifies the game page loads correctly by checking the title, start button text, score label, lane count, and background images.

Starting URL: https://borbely-dominik-peter.github.io/WebProjekt3/

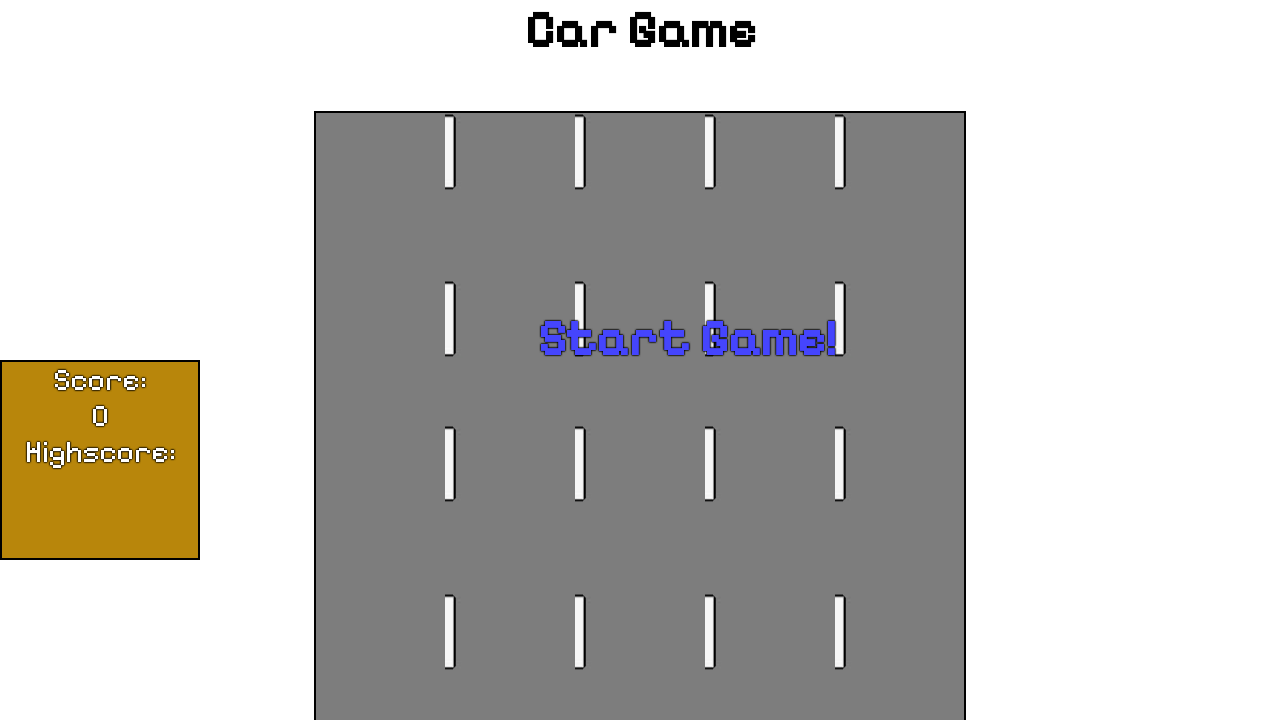

Waited for h1 element to load
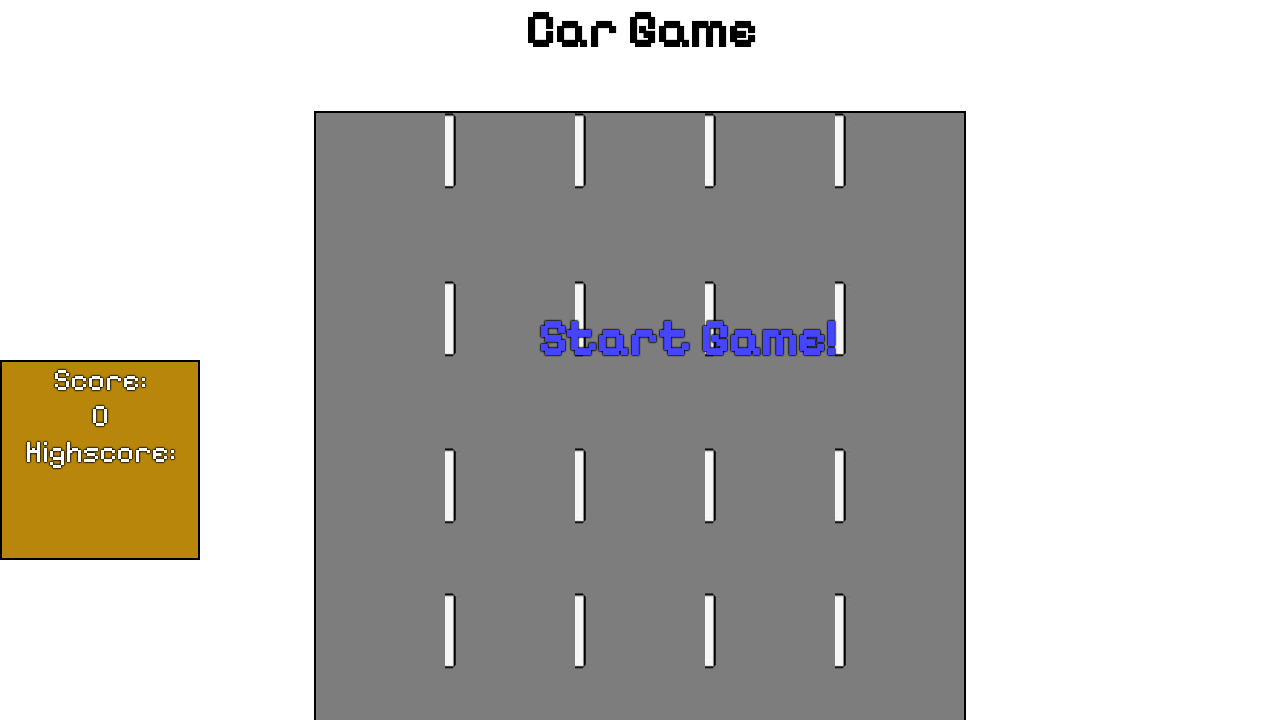

Waited for start button text element to load
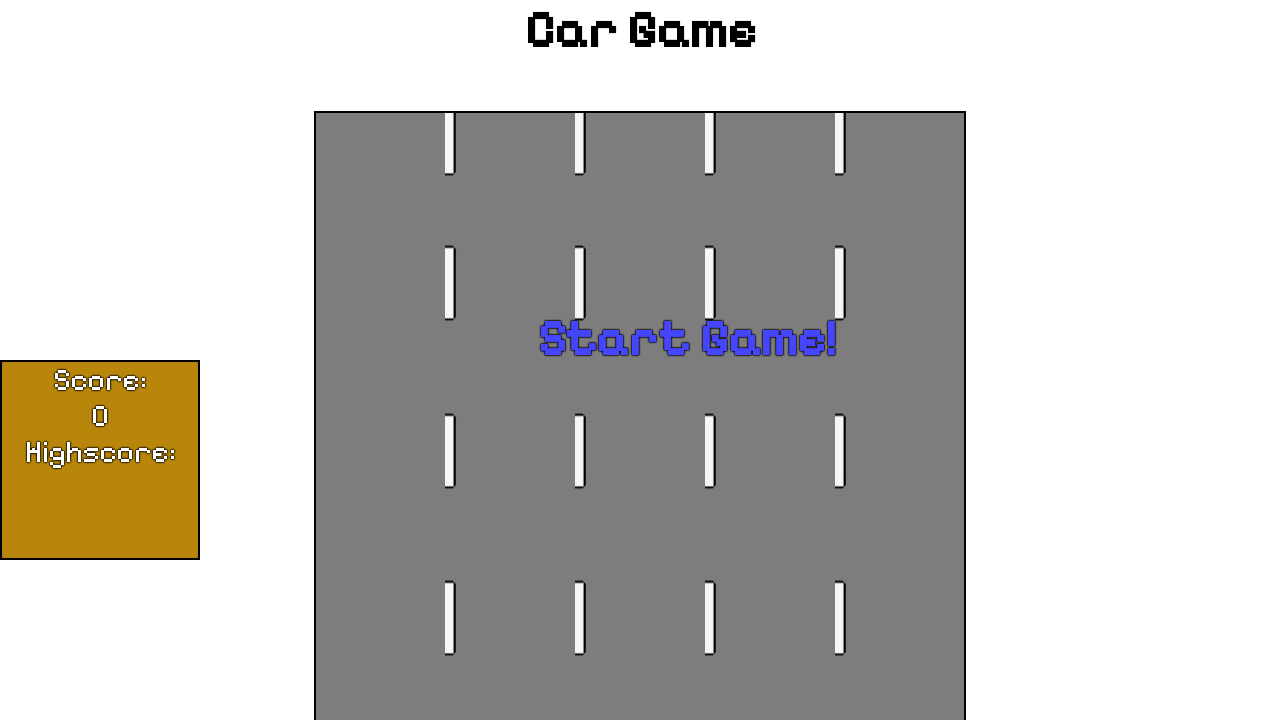

Waited for lane table elements to attach
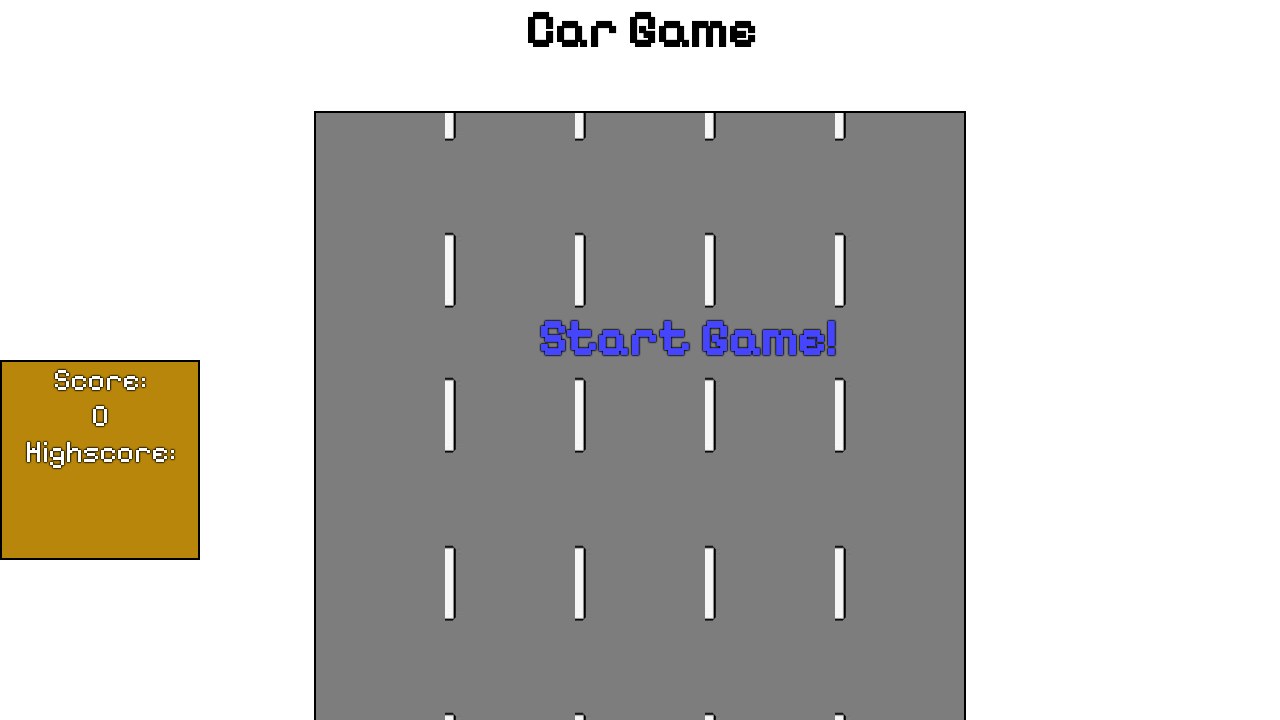

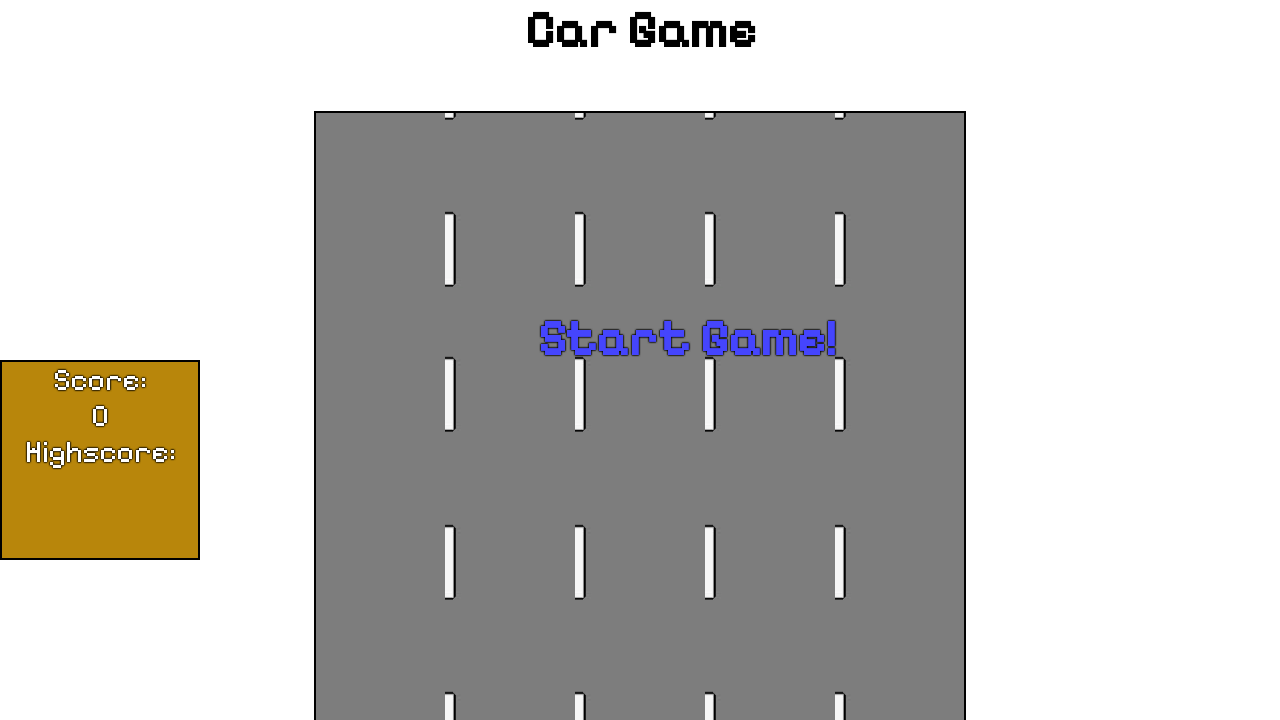